Tests handling of a simple JavaScript alert by clicking a button to trigger the alert and accepting it

Starting URL: https://demoqa.com/alerts

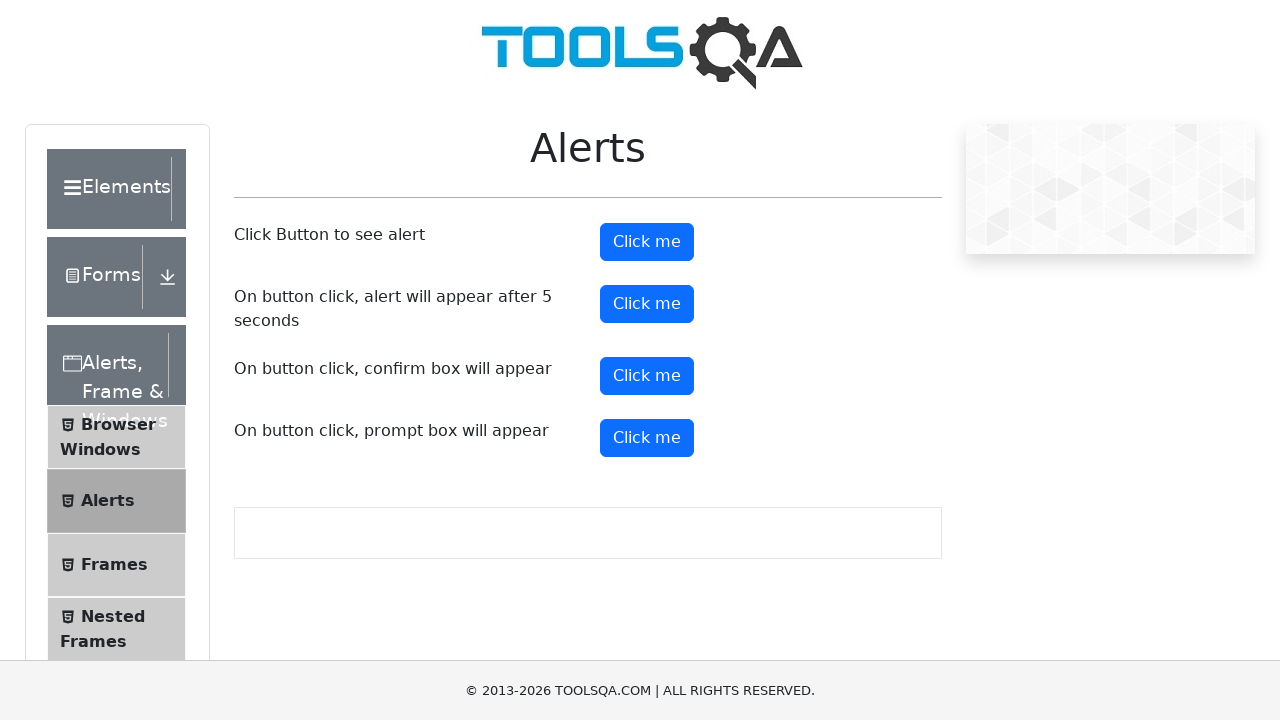

Clicked alert button to trigger JavaScript alert at (647, 242) on xpath=//button[@id='alertButton']
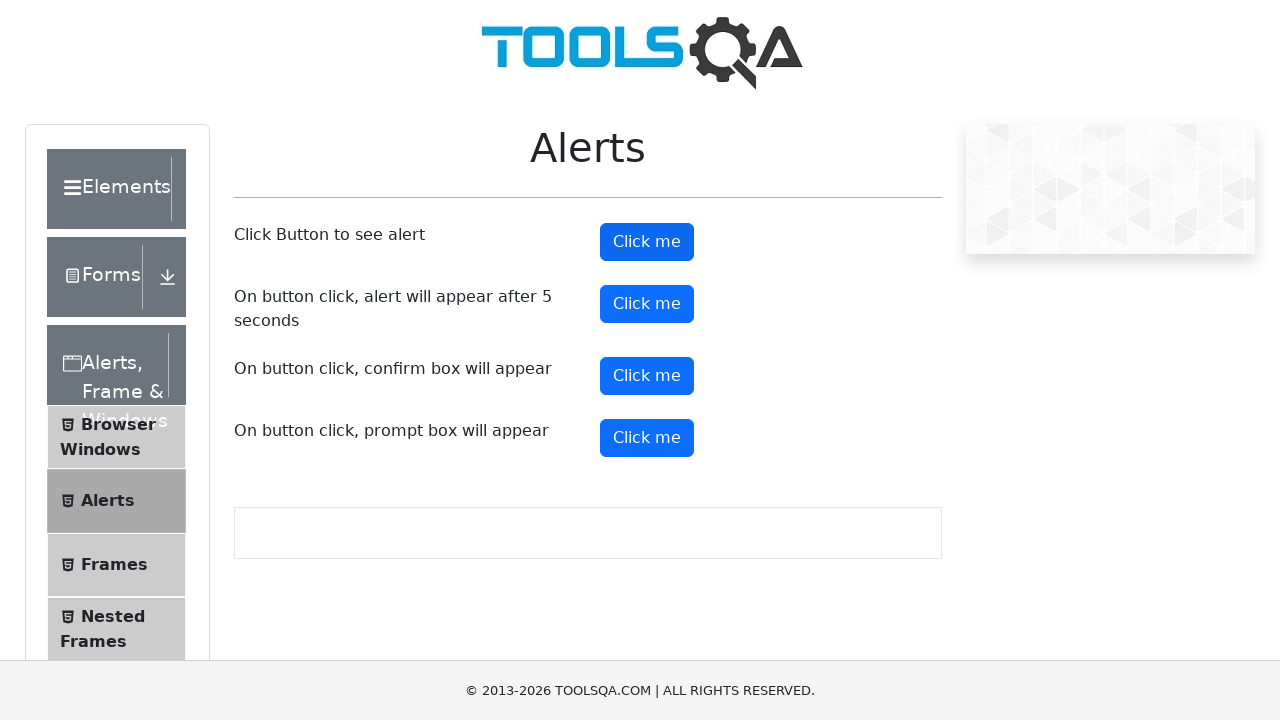

Set up dialog handler to accept alert
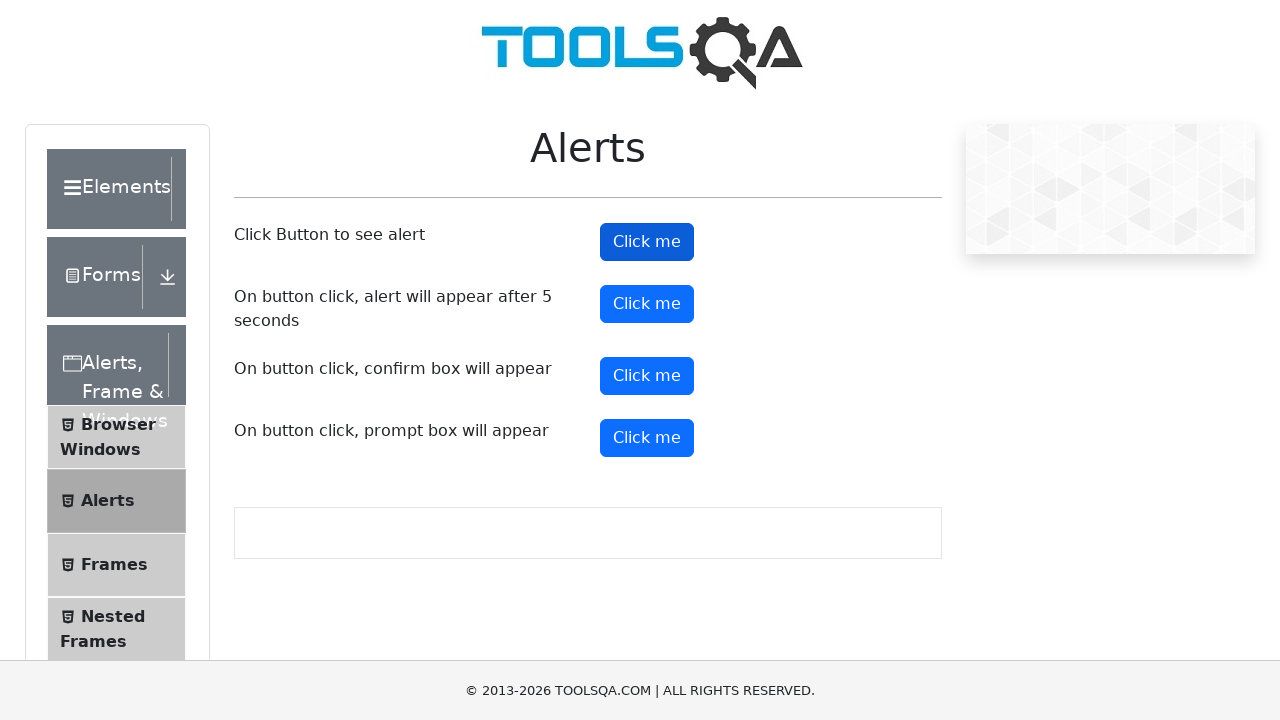

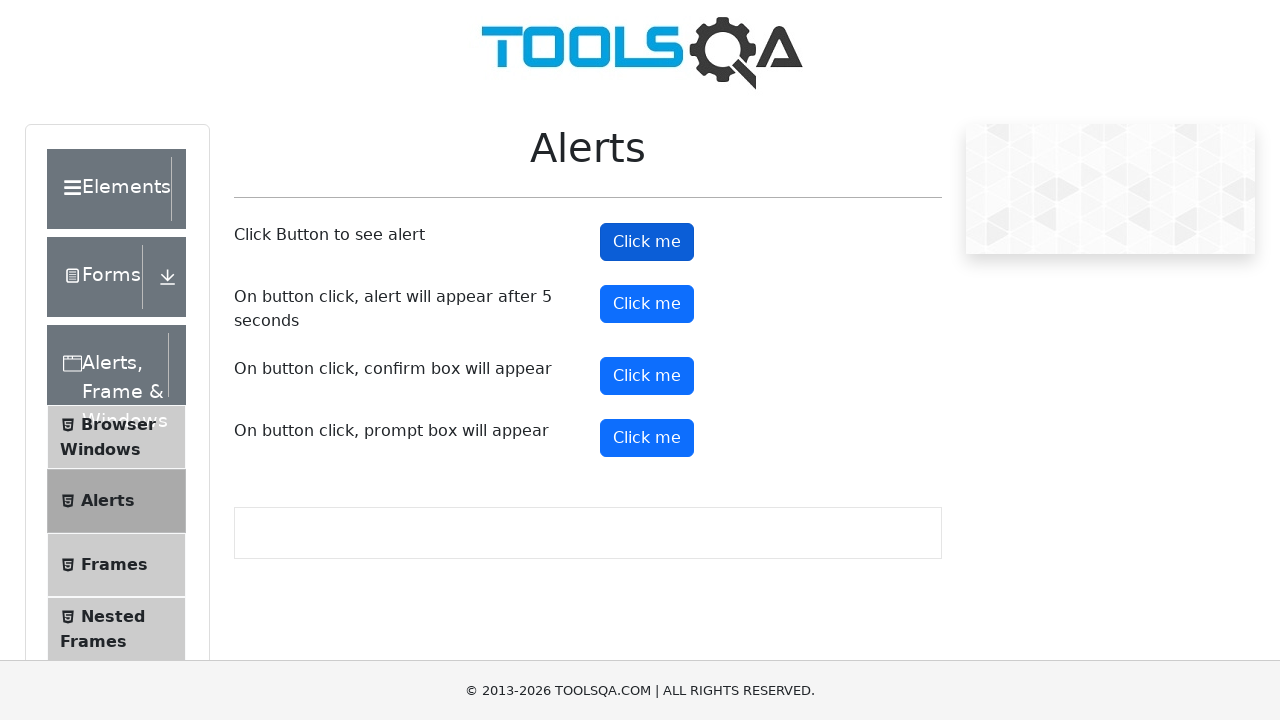